Navigates to Python.org homepage and verifies the page title

Starting URL: https://www.python.org

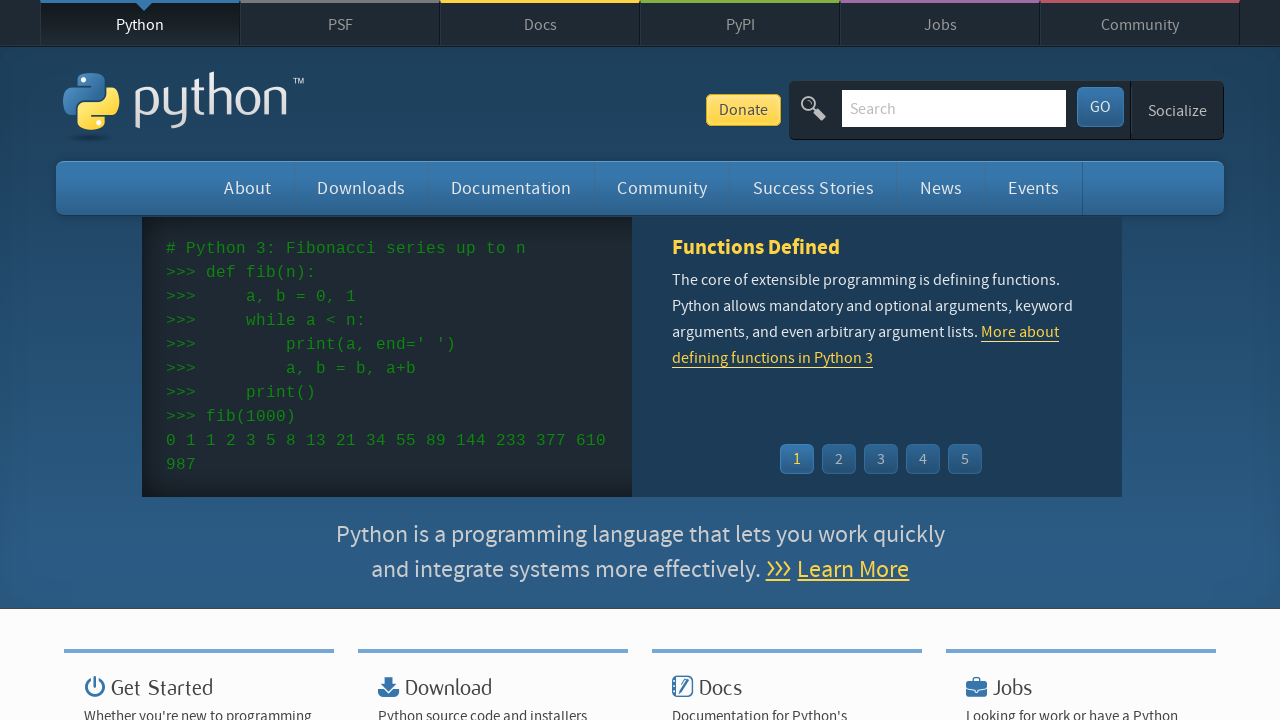

Navigated to https://www.python.org
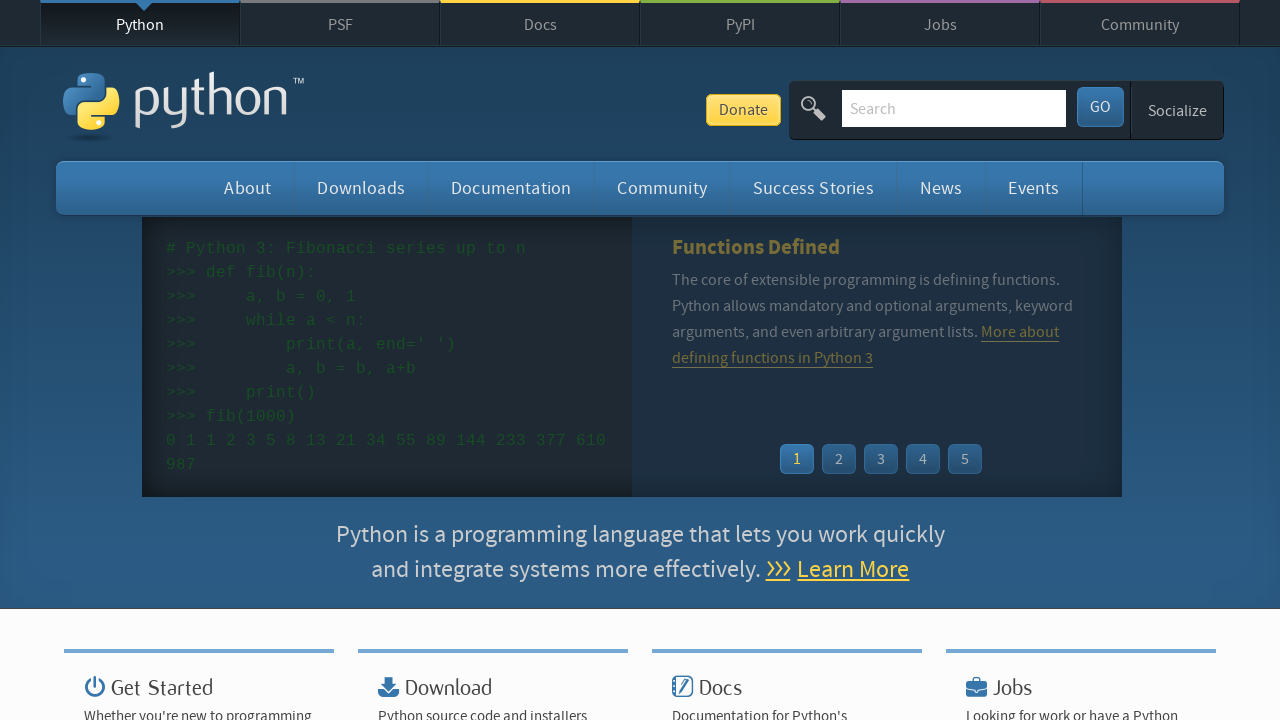

Verified page title is 'Welcome to Python.org'
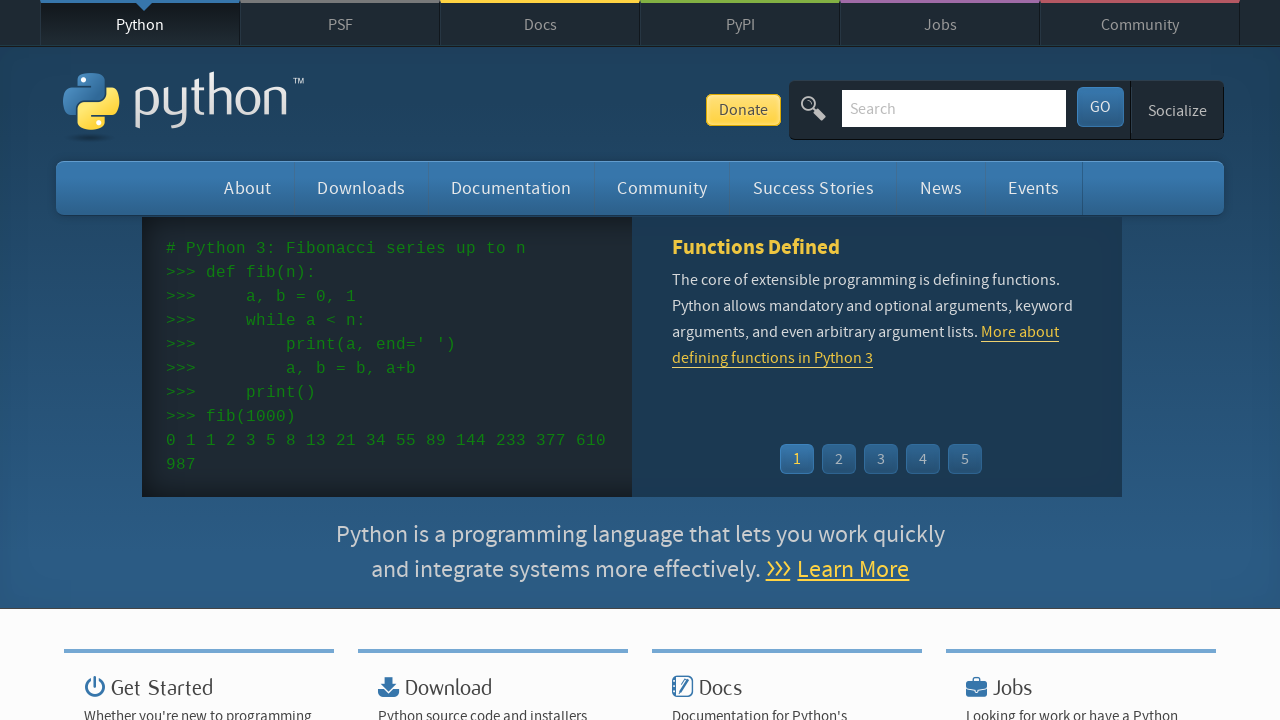

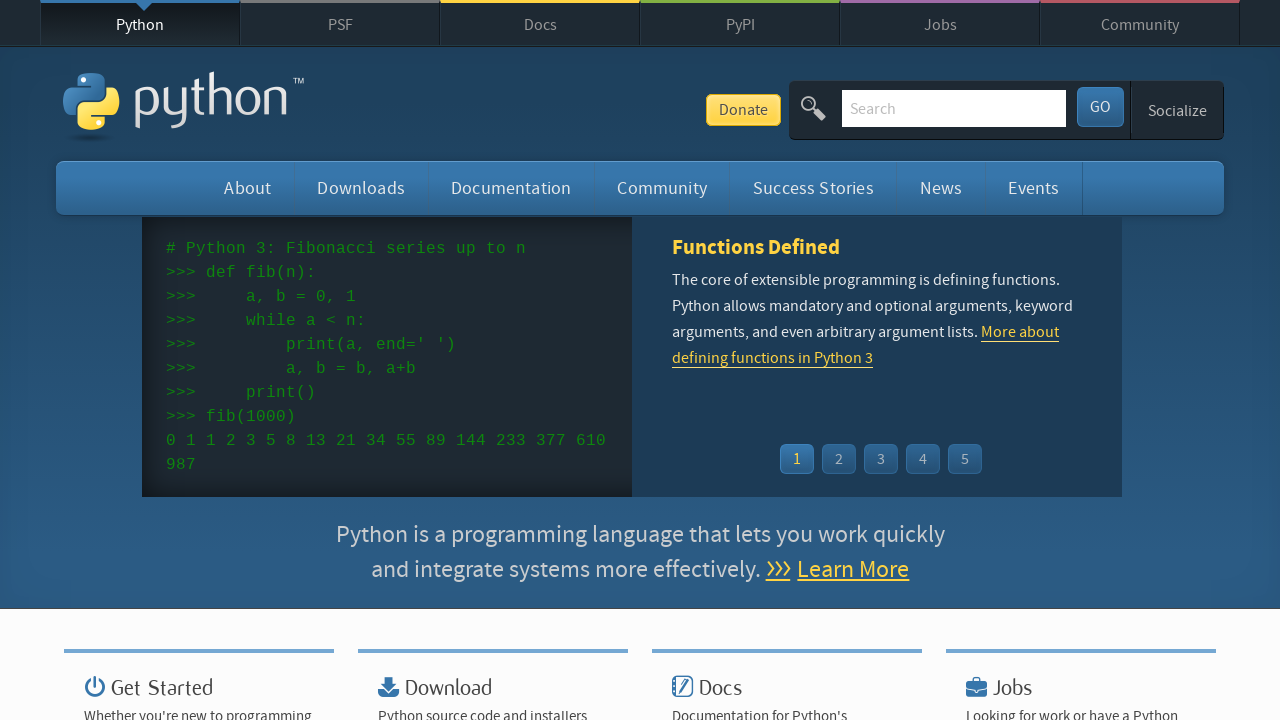